Tests right-click (context click) functionality on demoqa.com by navigating to the Buttons page and performing a right-click action, then verifying the success message appears.

Starting URL: https://demoqa.com/

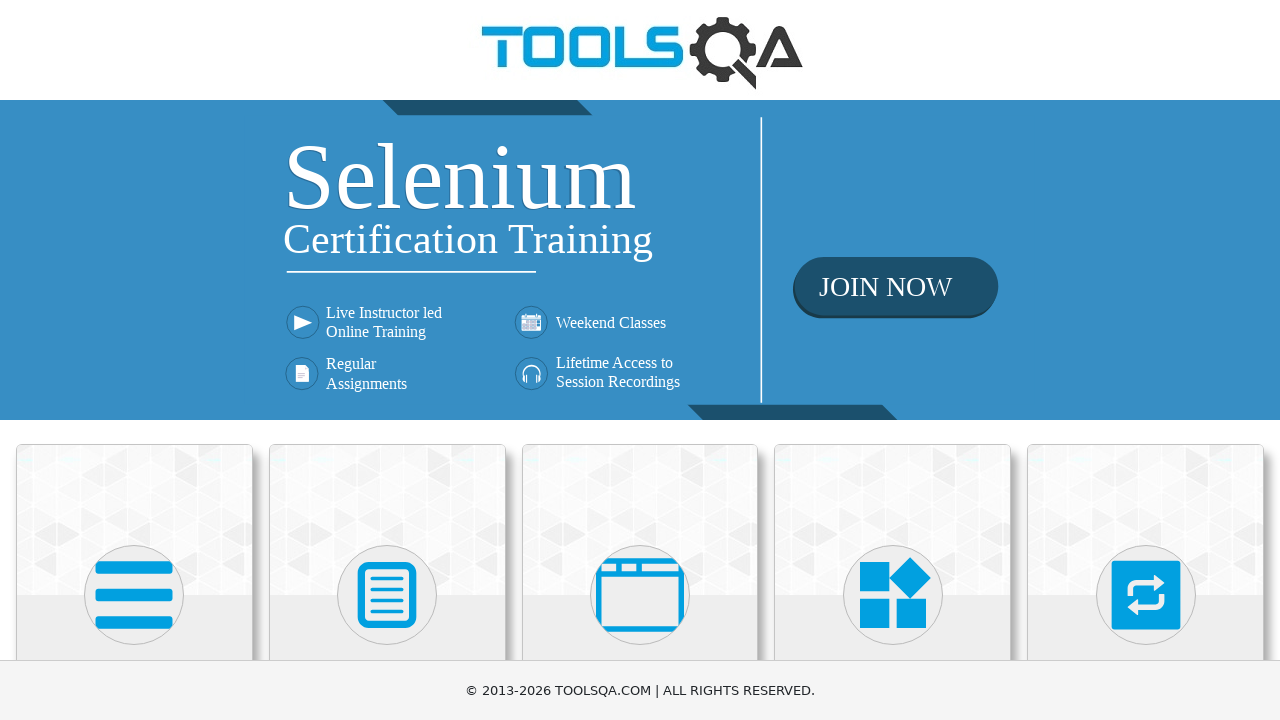

Clicked on Elements card at (134, 360) on xpath=//h5[text()='Elements']
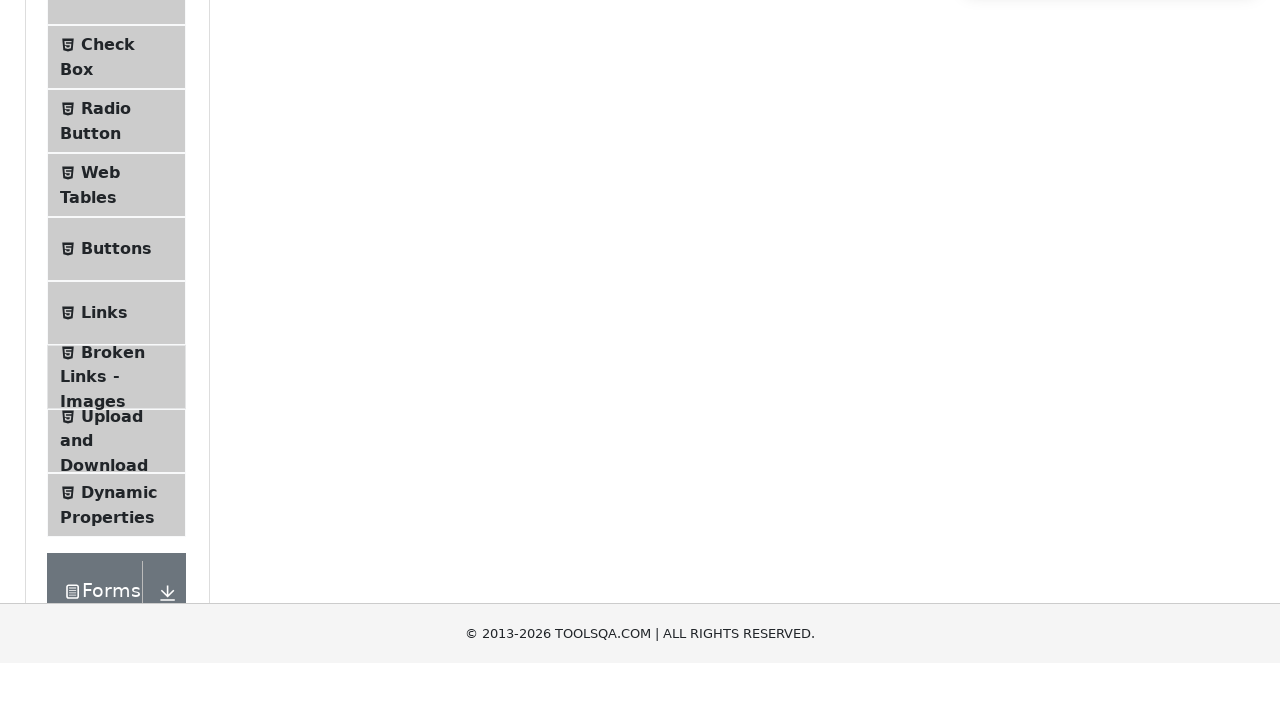

Clicked on Buttons menu item at (116, 517) on xpath=//span[@class='text' and text()='Buttons']
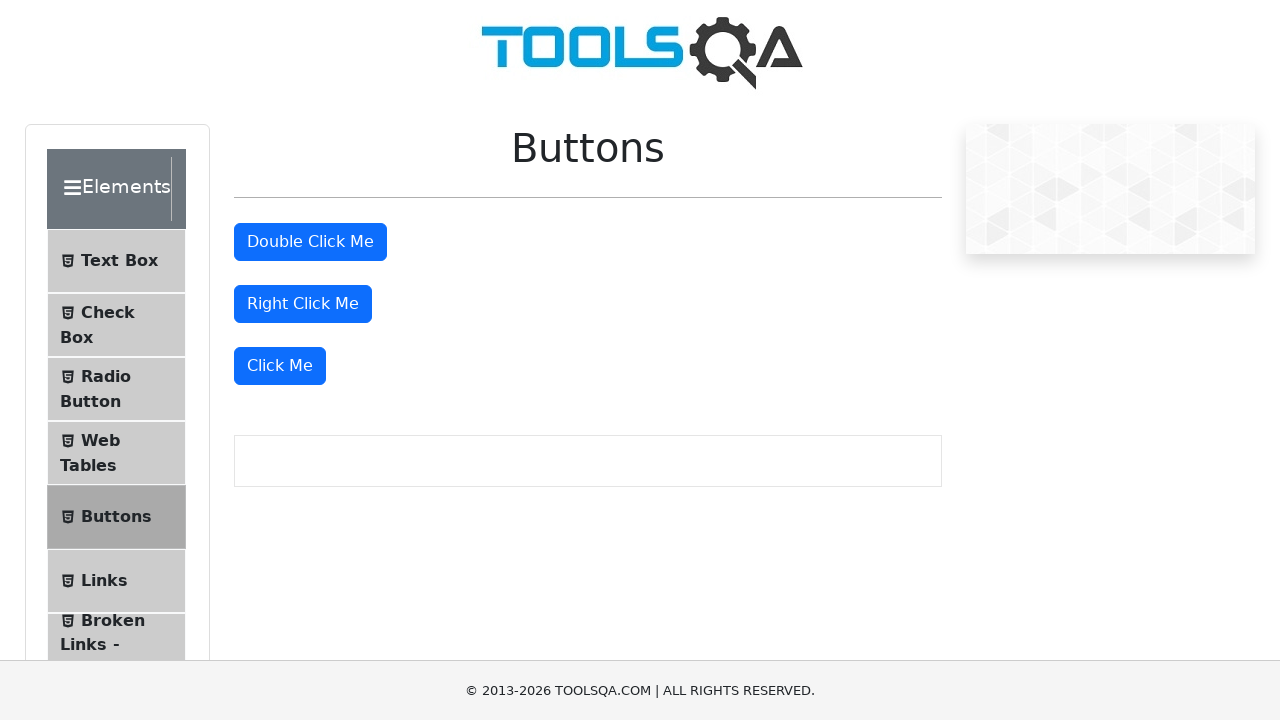

Right-clicked the right click button at (303, 304) on #rightClickBtn
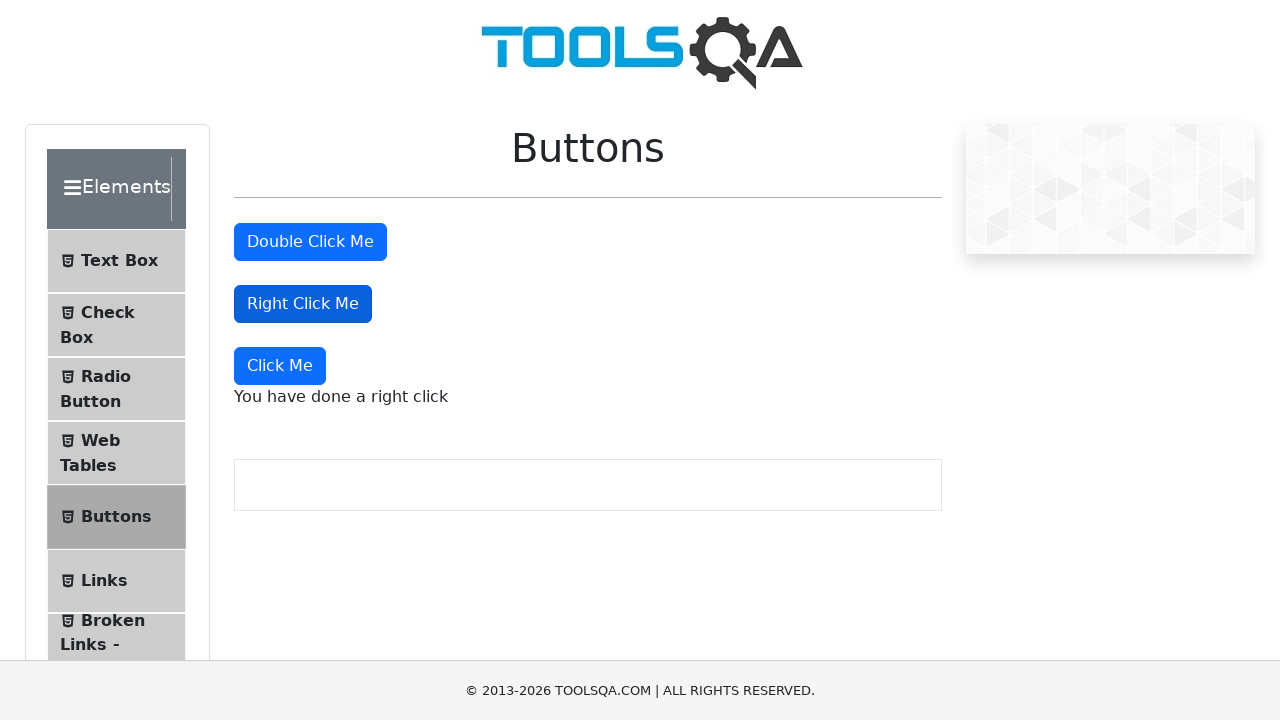

Right-click success message appeared
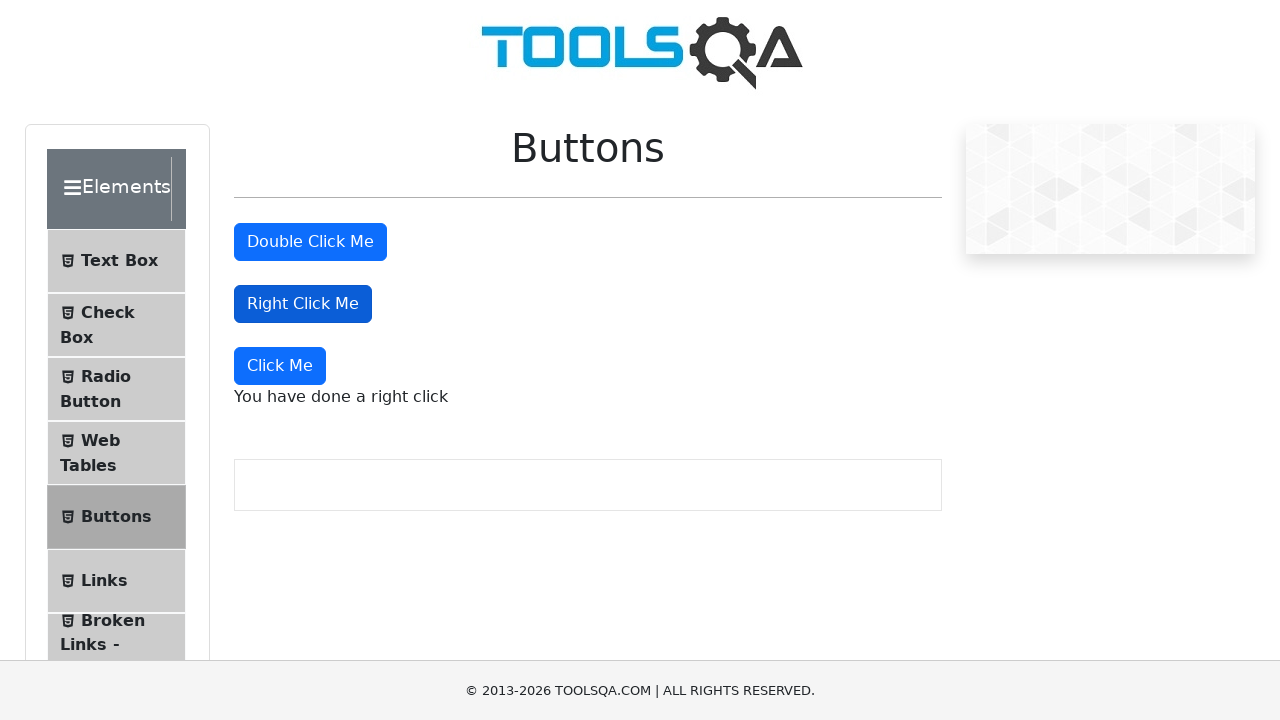

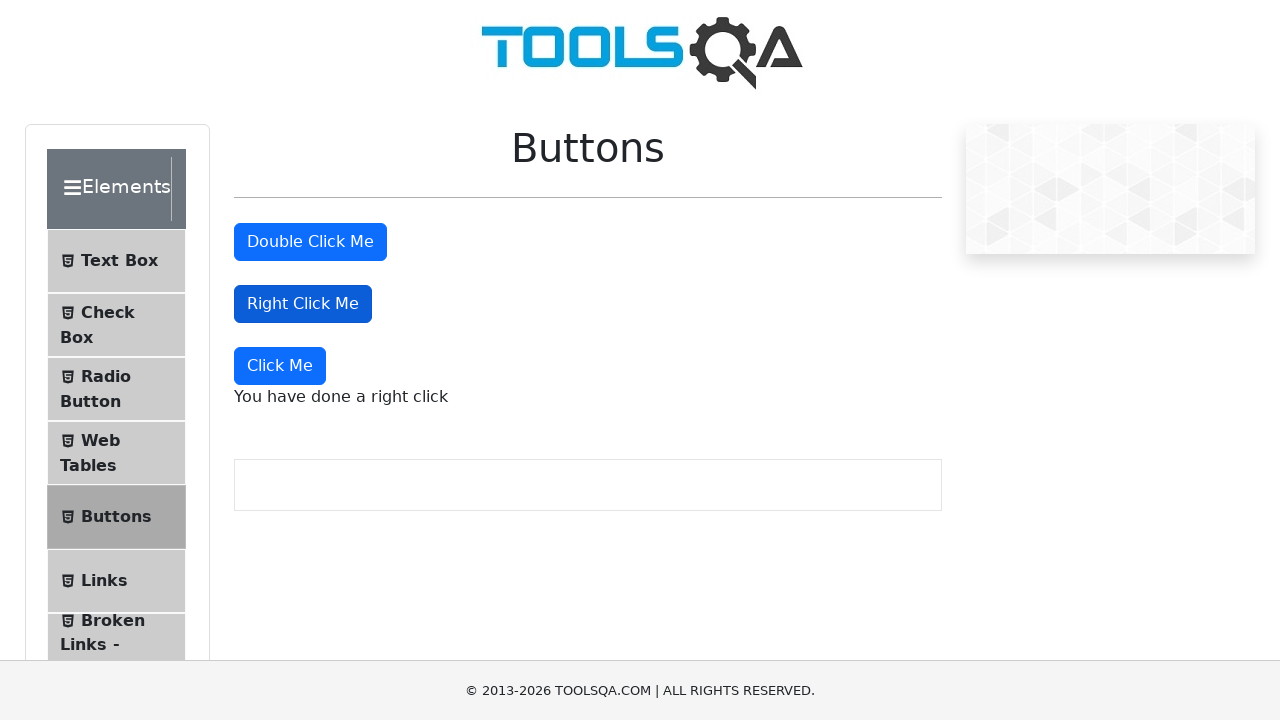